Tests handling a simple JavaScript alert popup by clicking the alert button and accepting the alert

Starting URL: https://testautomationpractice.blogspot.com/

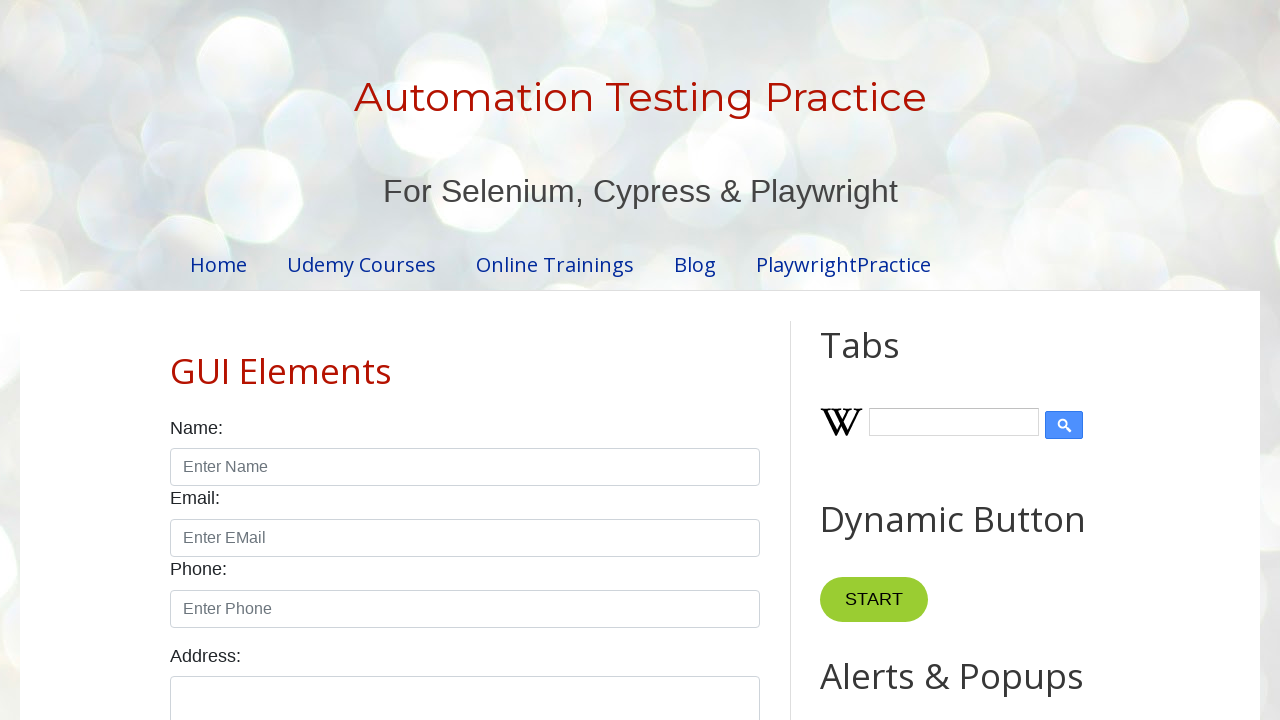

Clicked alert button to trigger JavaScript alert popup at (888, 361) on #alertBtn
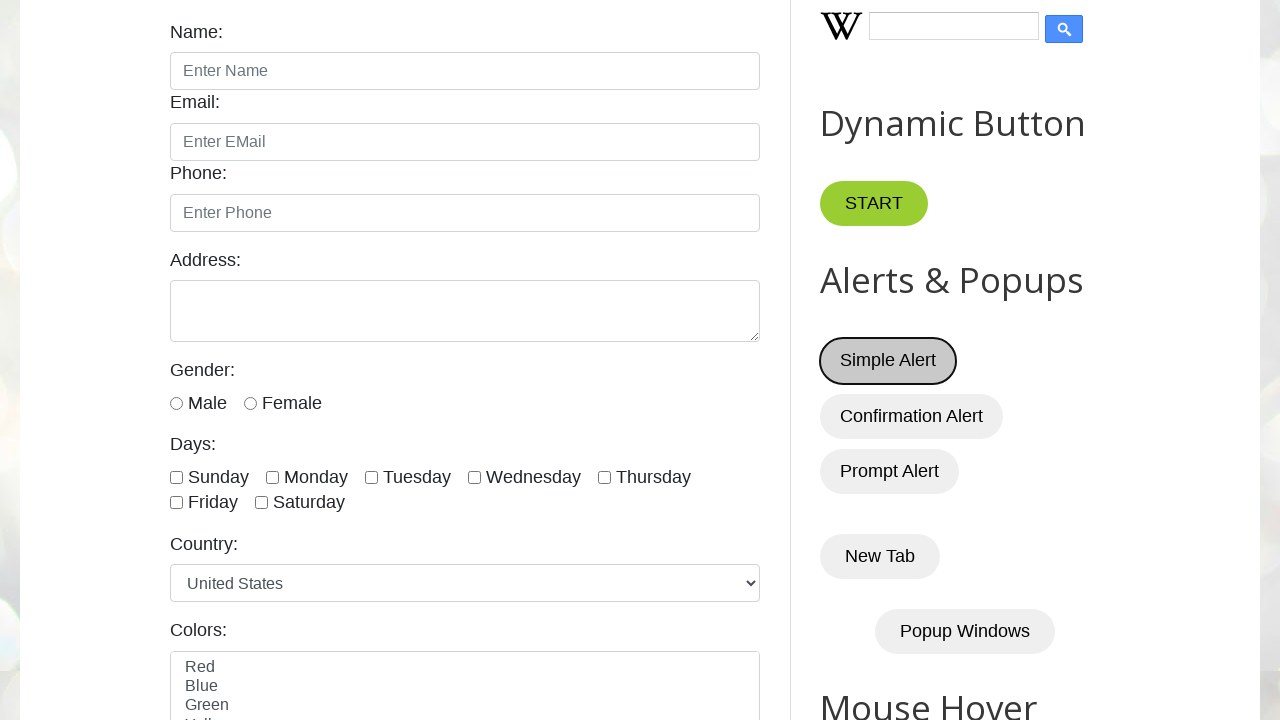

Set up dialog handler to accept the alert
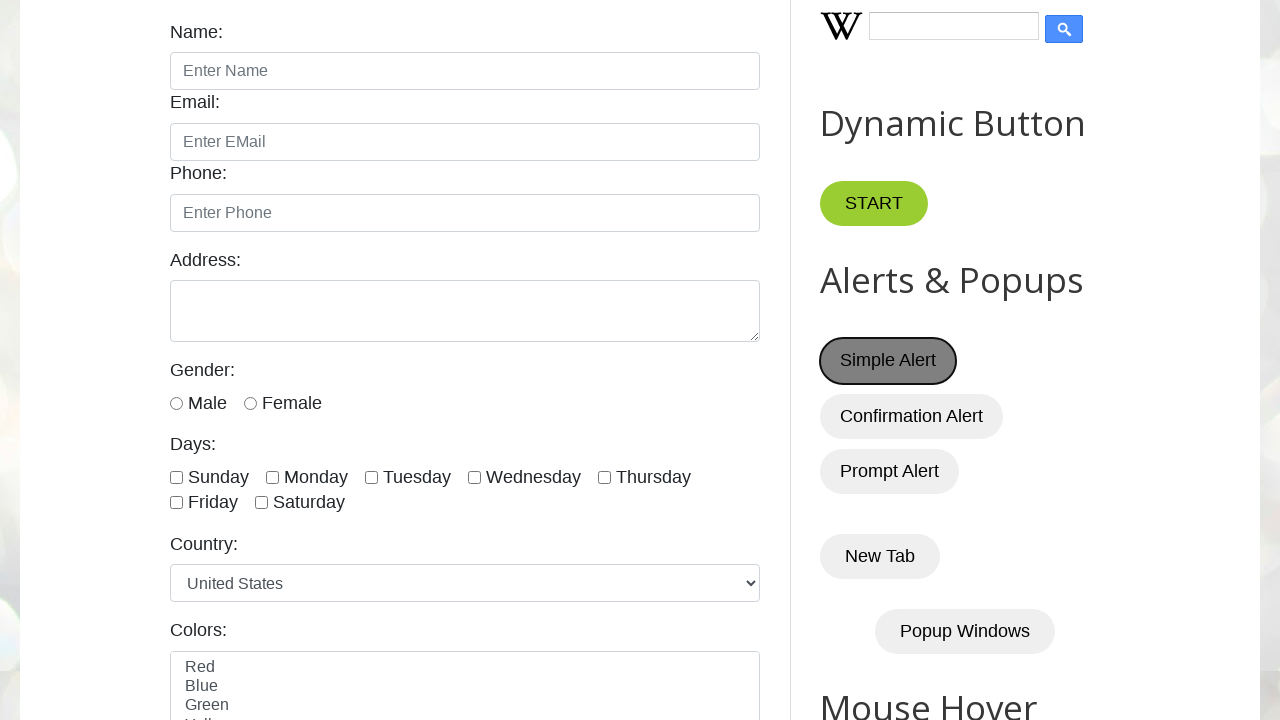

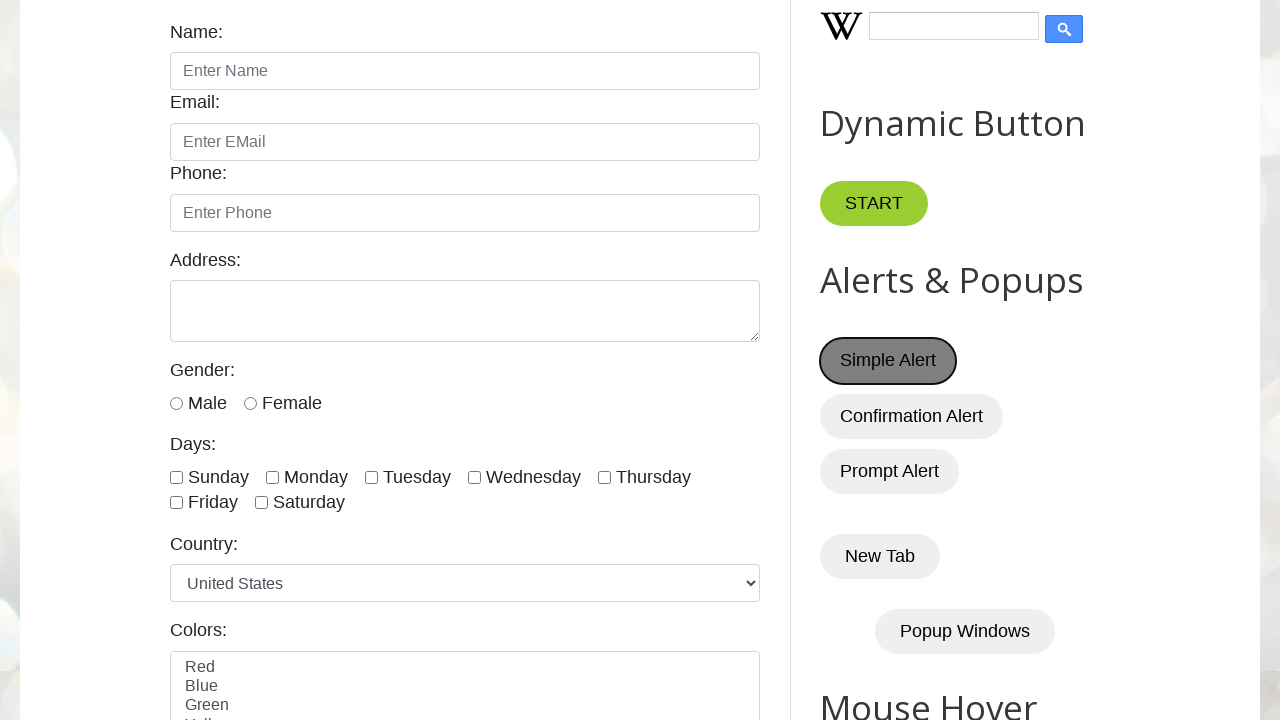